Tests checkbox interaction on W3Schools tryit editor by switching to the iframe and clicking a checkbox if it's not already selected

Starting URL: https://www.w3schools.com/tags/tryit.asp?filename=tryhtml5_input_type_checkbox

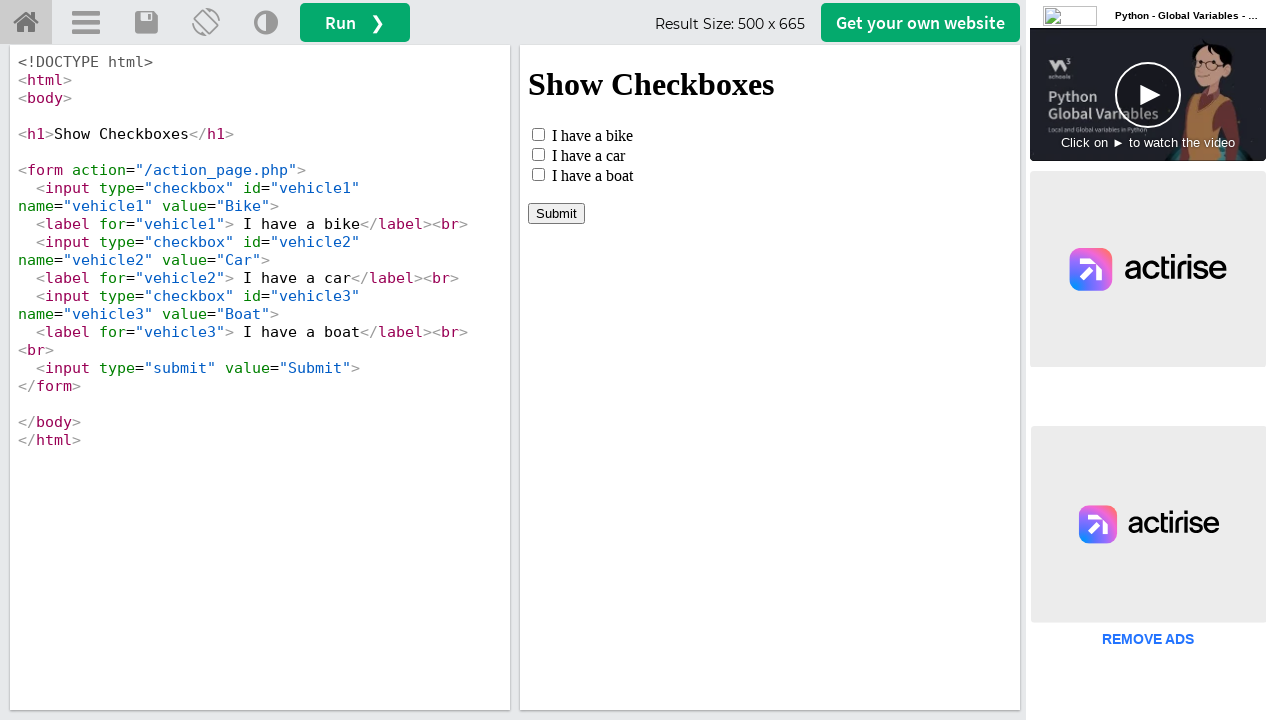

Located iframe with ID 'iframeResult' containing checkbox example
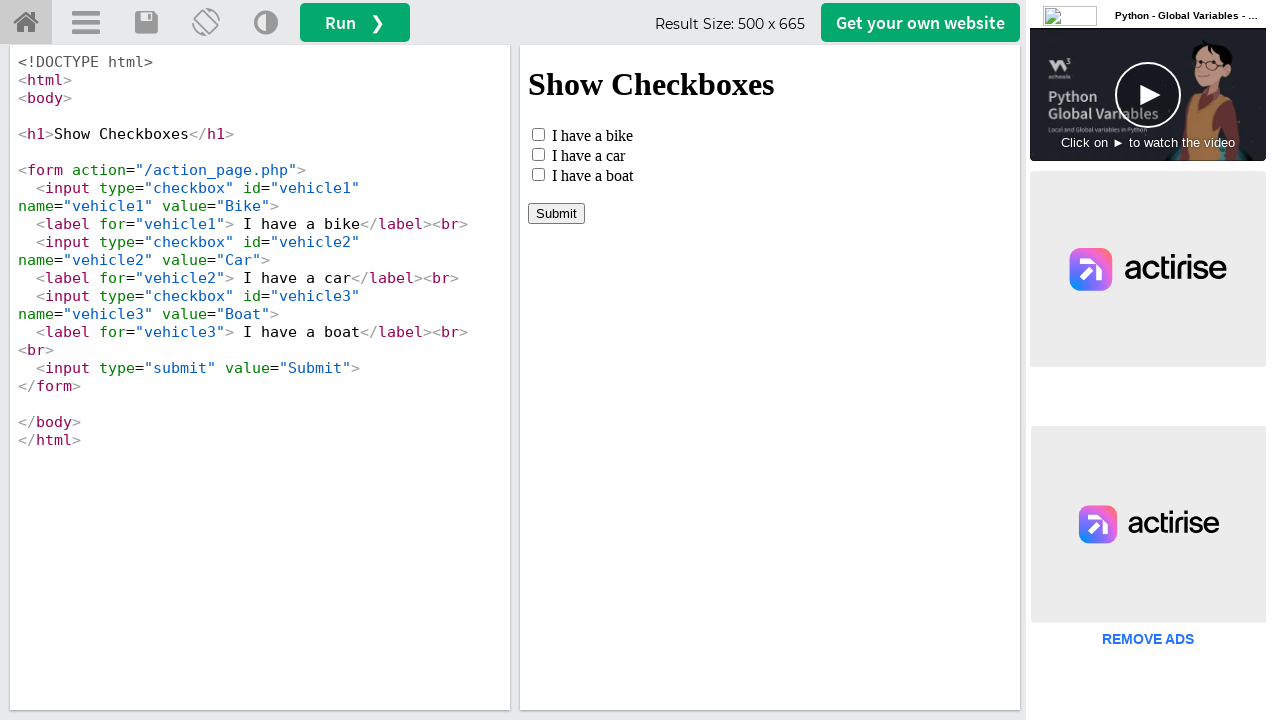

Located checkbox element with ID 'vehicle1' in iframe
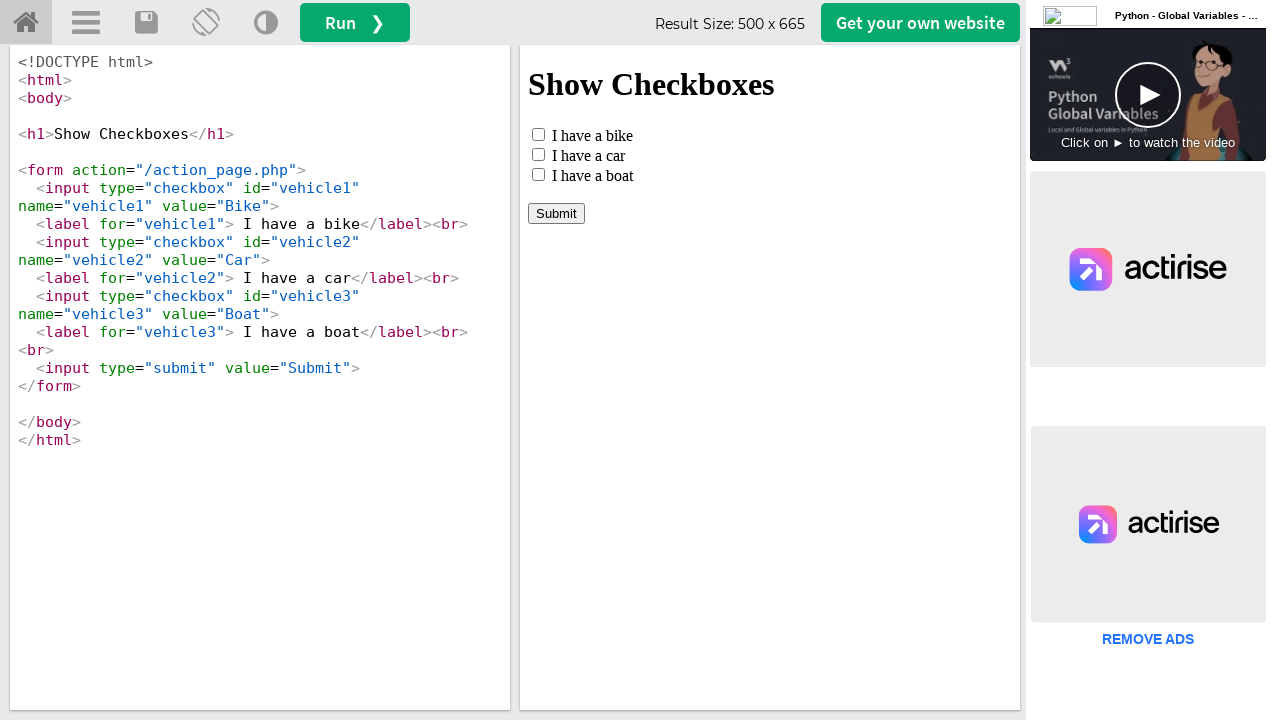

Checkbox became visible
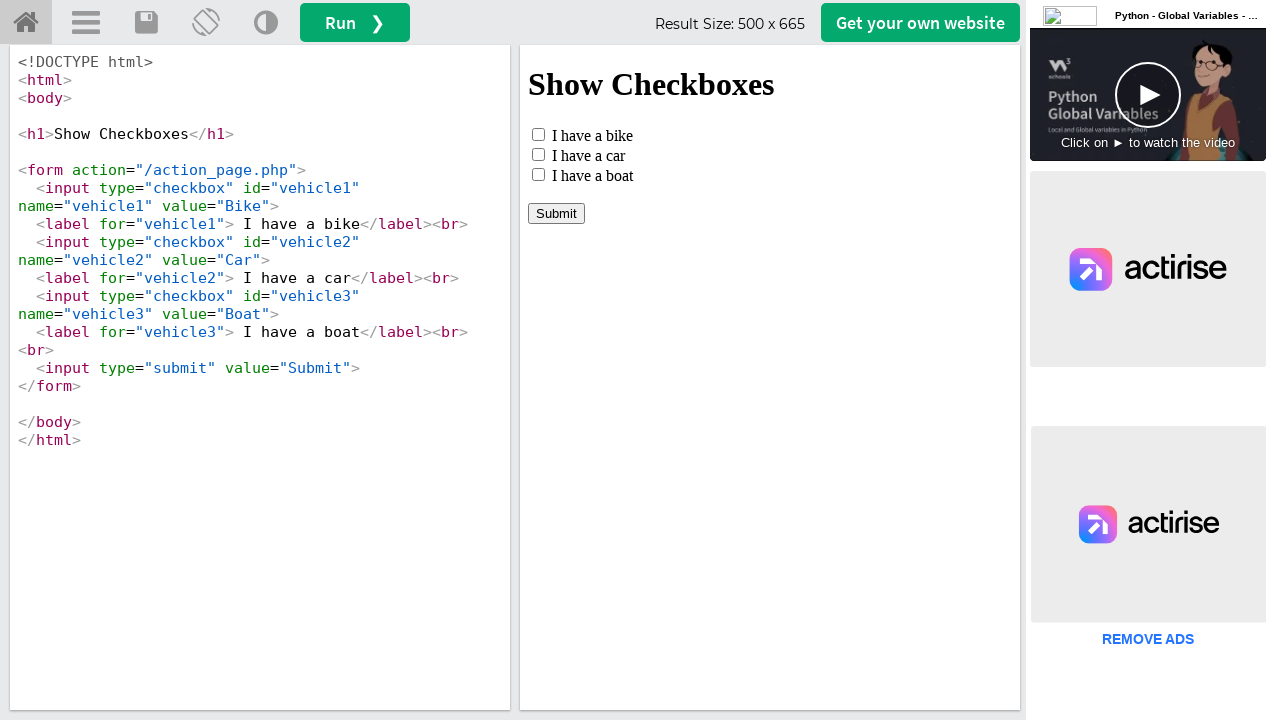

Checkbox was unchecked, clicked to select it at (538, 134) on #iframeResult >> internal:control=enter-frame >> #vehicle1
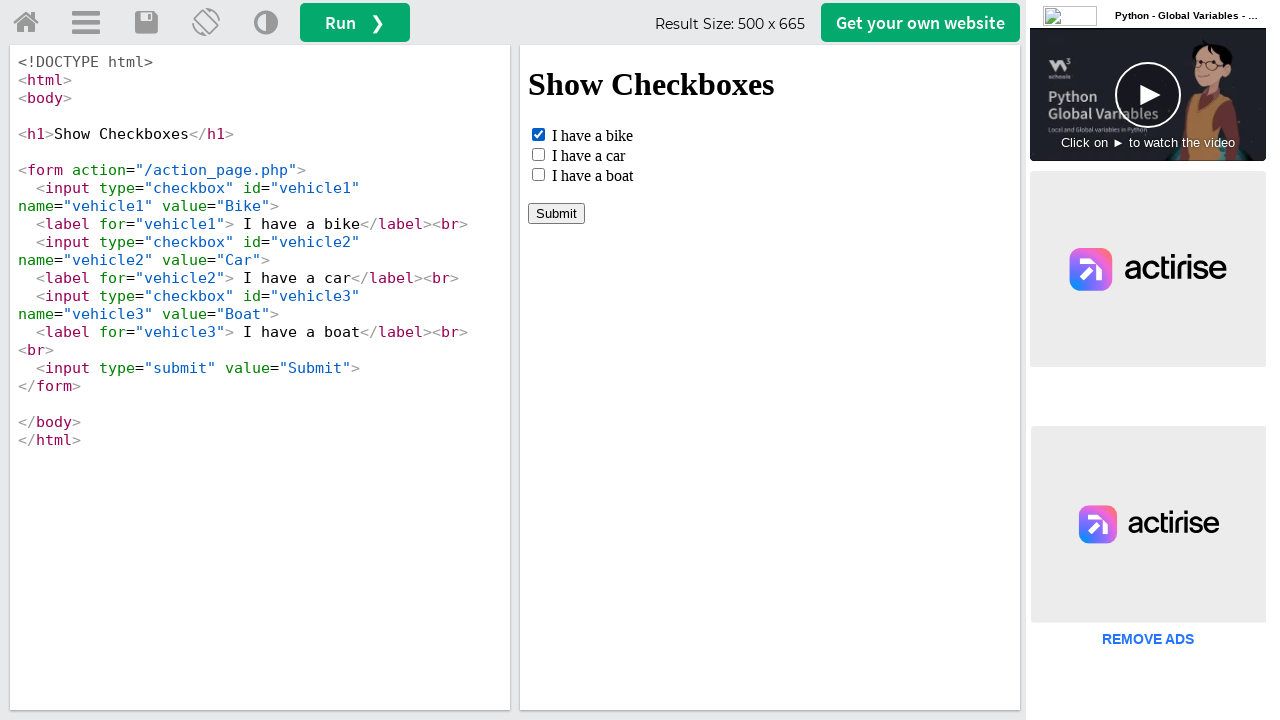

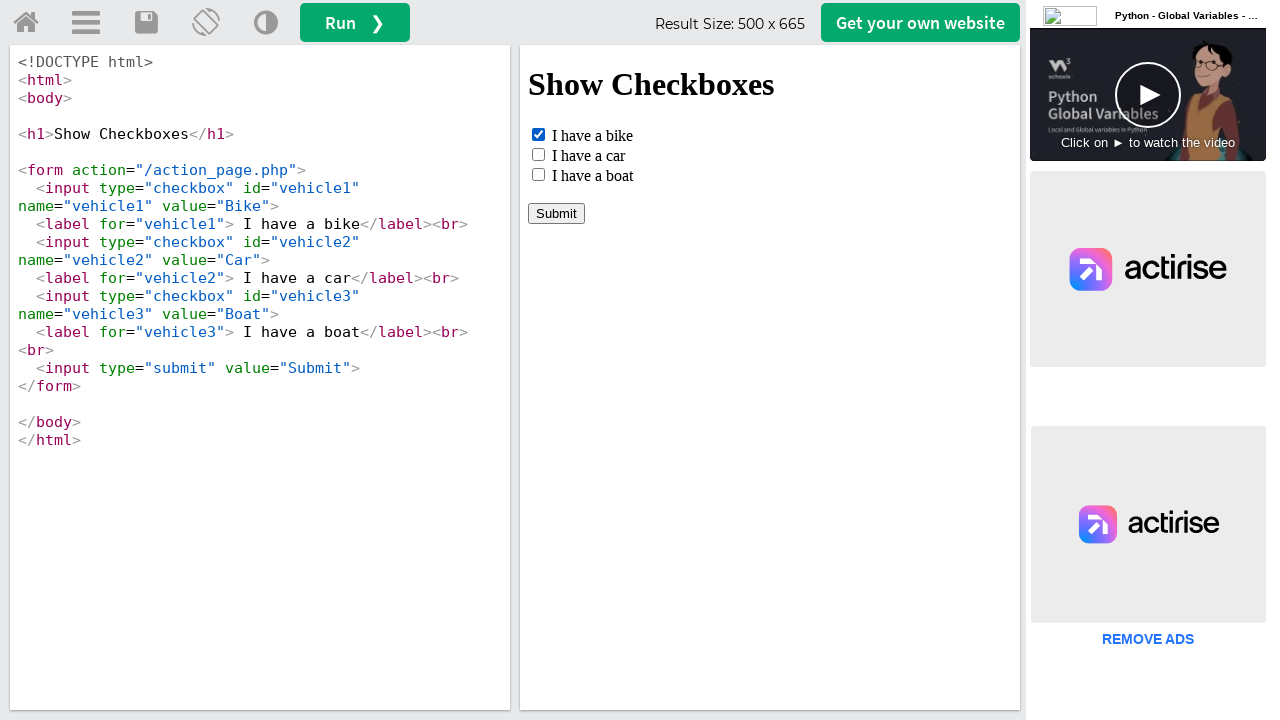